Tests that the back button respects filter state by navigating through All, Active, and Completed views

Starting URL: https://demo.playwright.dev/todomvc

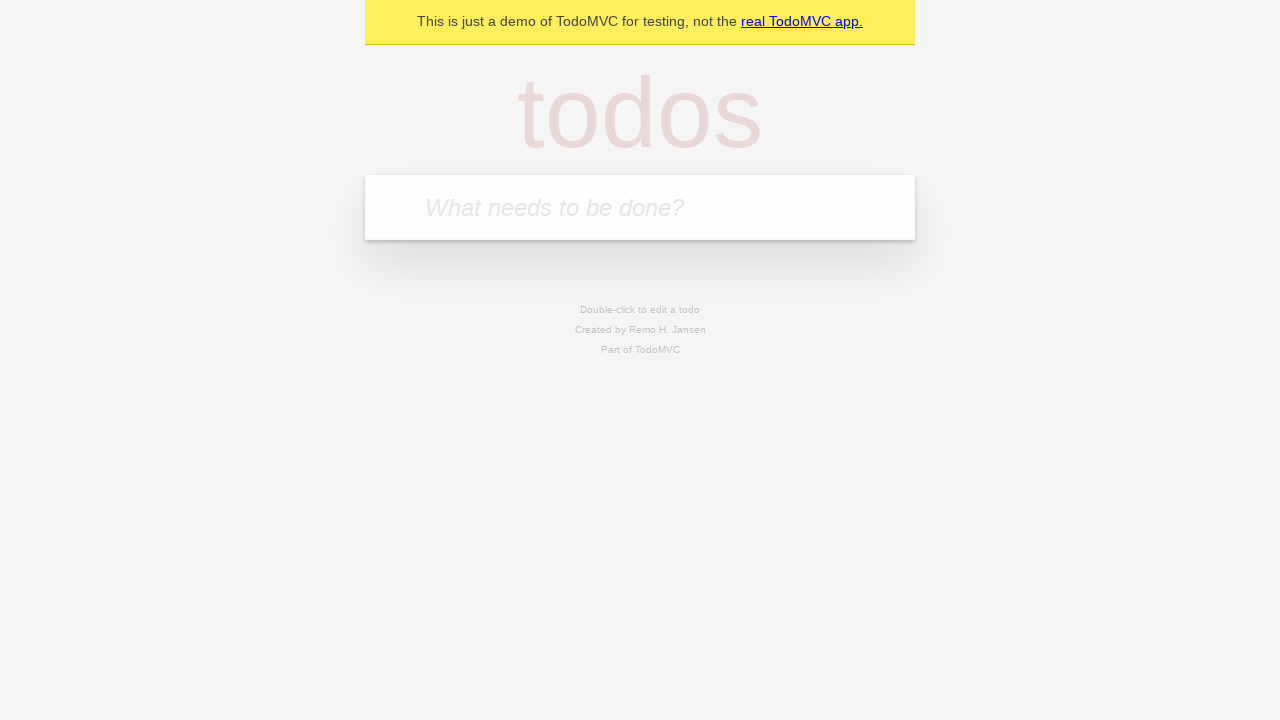

Filled input with 'buy some cheese' on internal:attr=[placeholder="What needs to be done?"i]
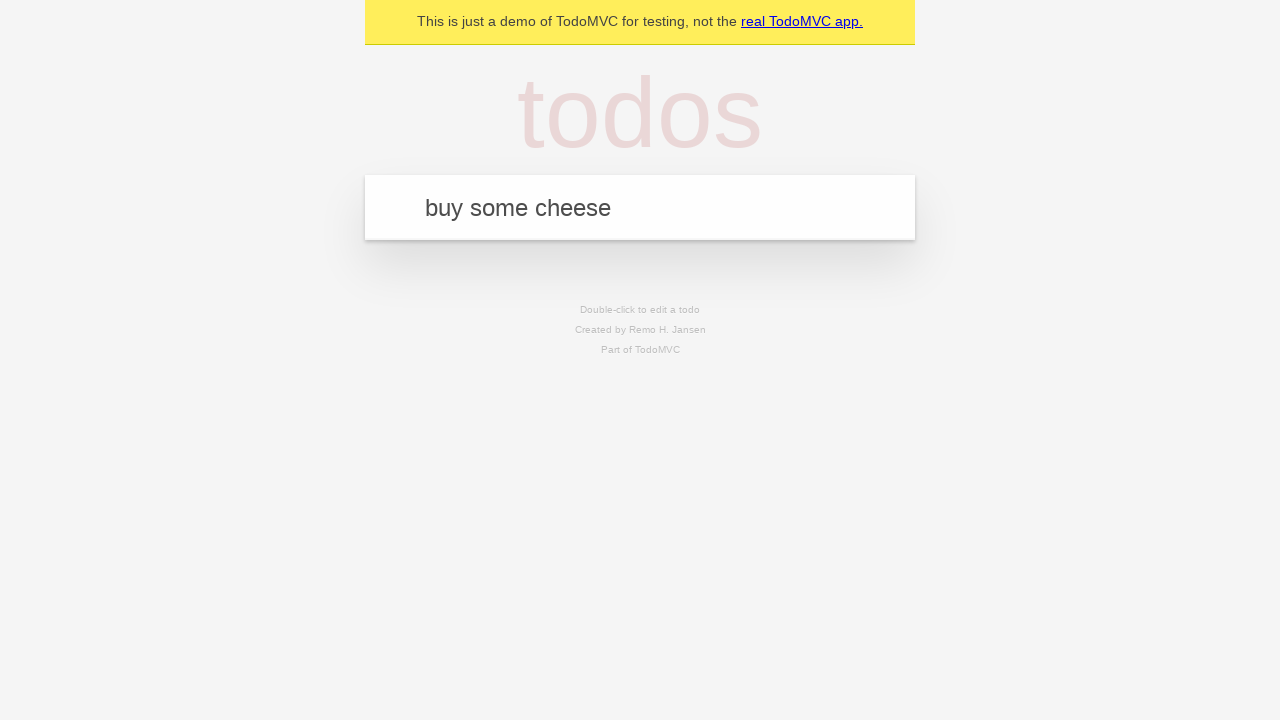

Pressed Enter to create first todo on internal:attr=[placeholder="What needs to be done?"i]
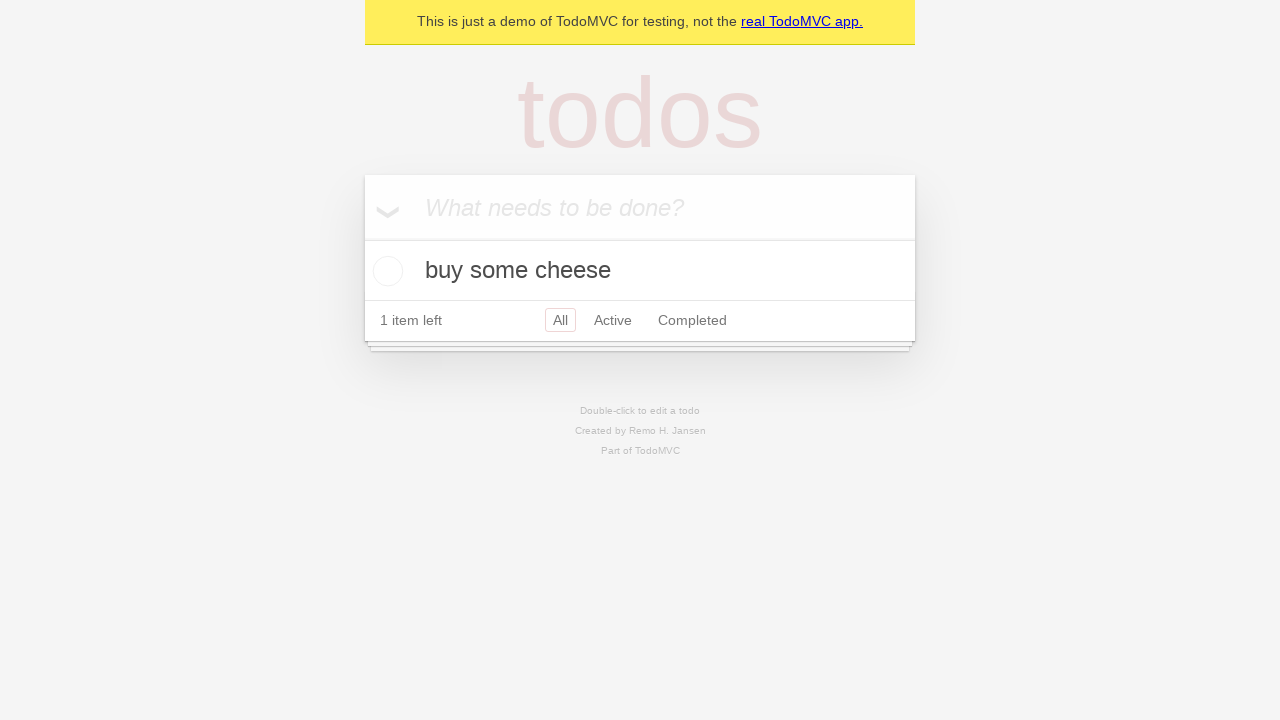

Filled input with 'feed the cat' on internal:attr=[placeholder="What needs to be done?"i]
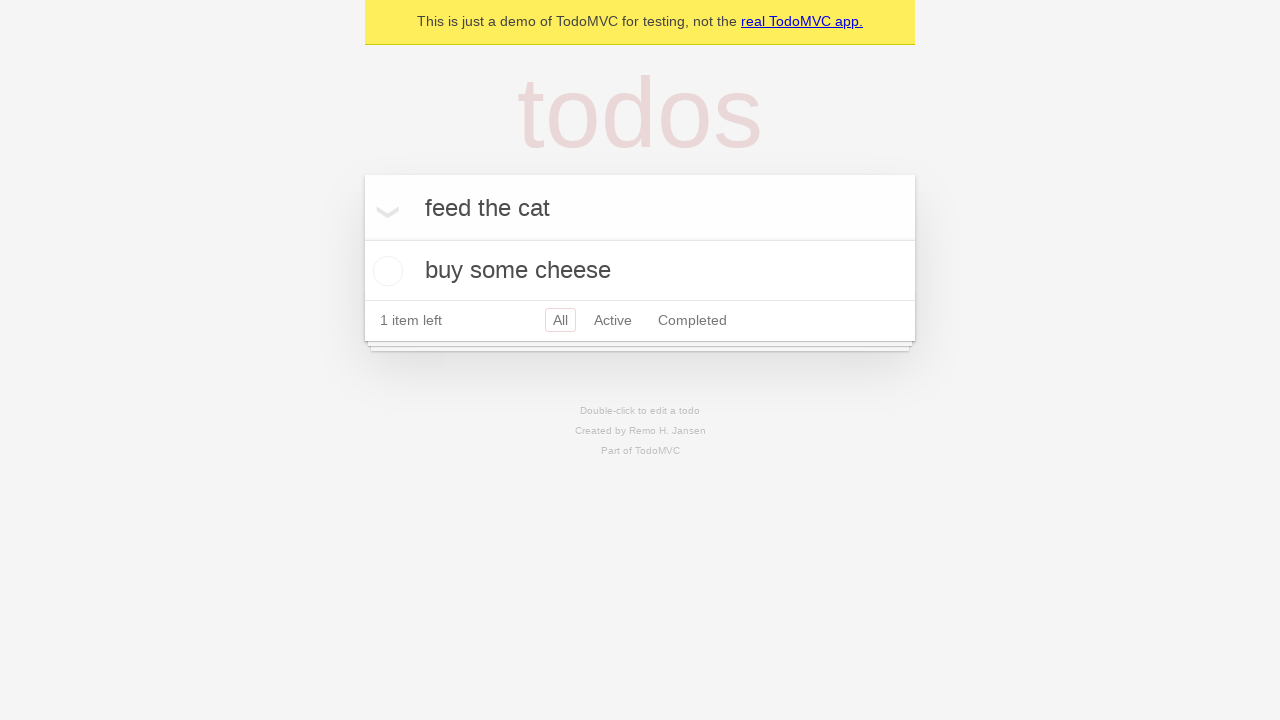

Pressed Enter to create second todo on internal:attr=[placeholder="What needs to be done?"i]
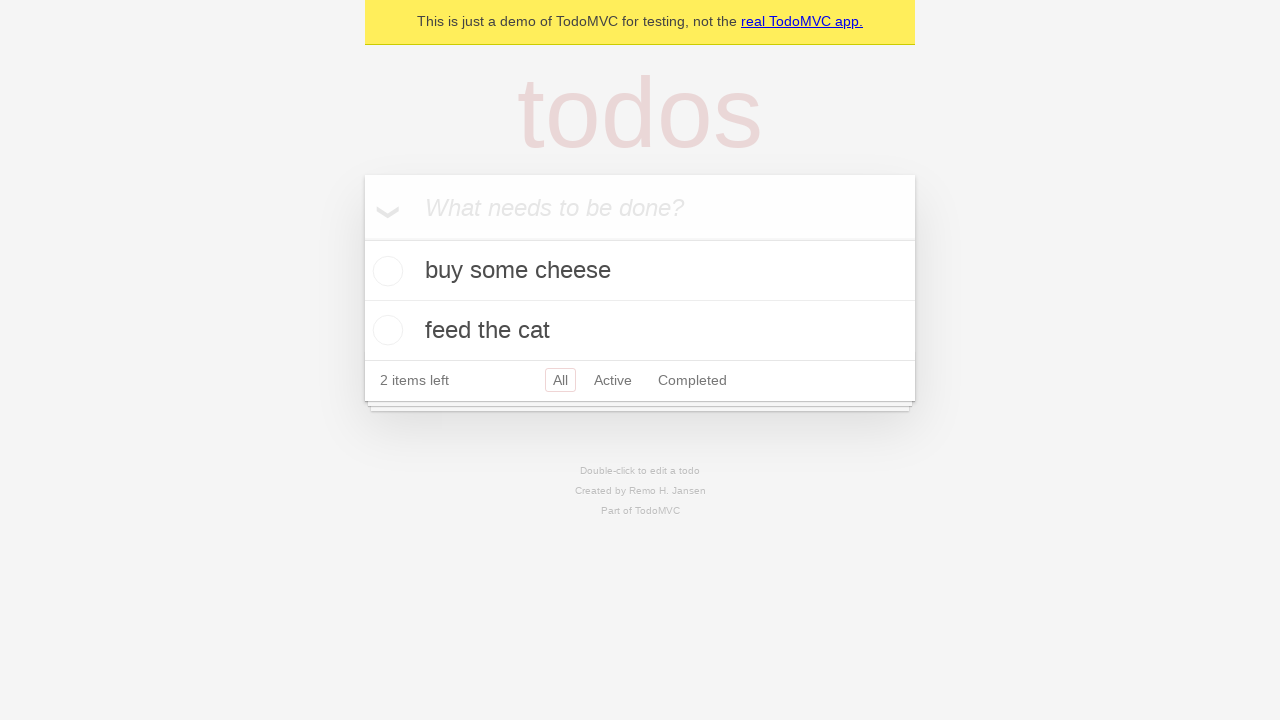

Filled input with 'book a doctors appointment' on internal:attr=[placeholder="What needs to be done?"i]
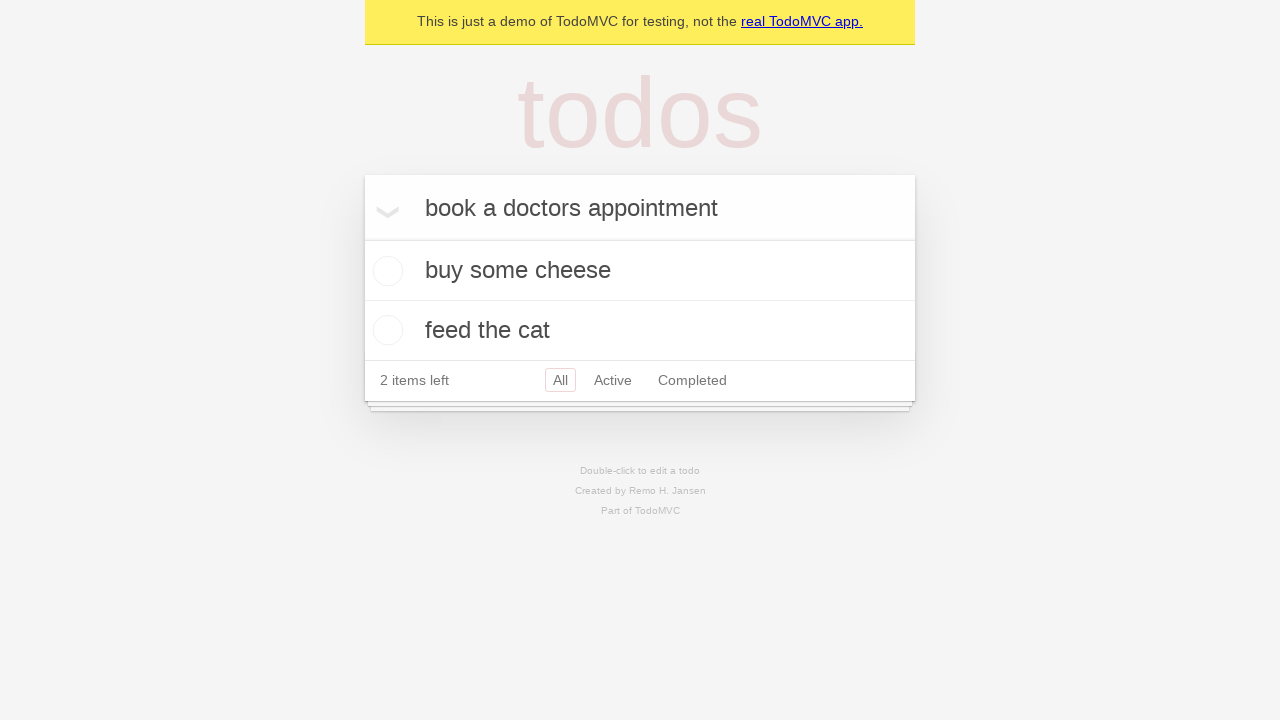

Pressed Enter to create third todo on internal:attr=[placeholder="What needs to be done?"i]
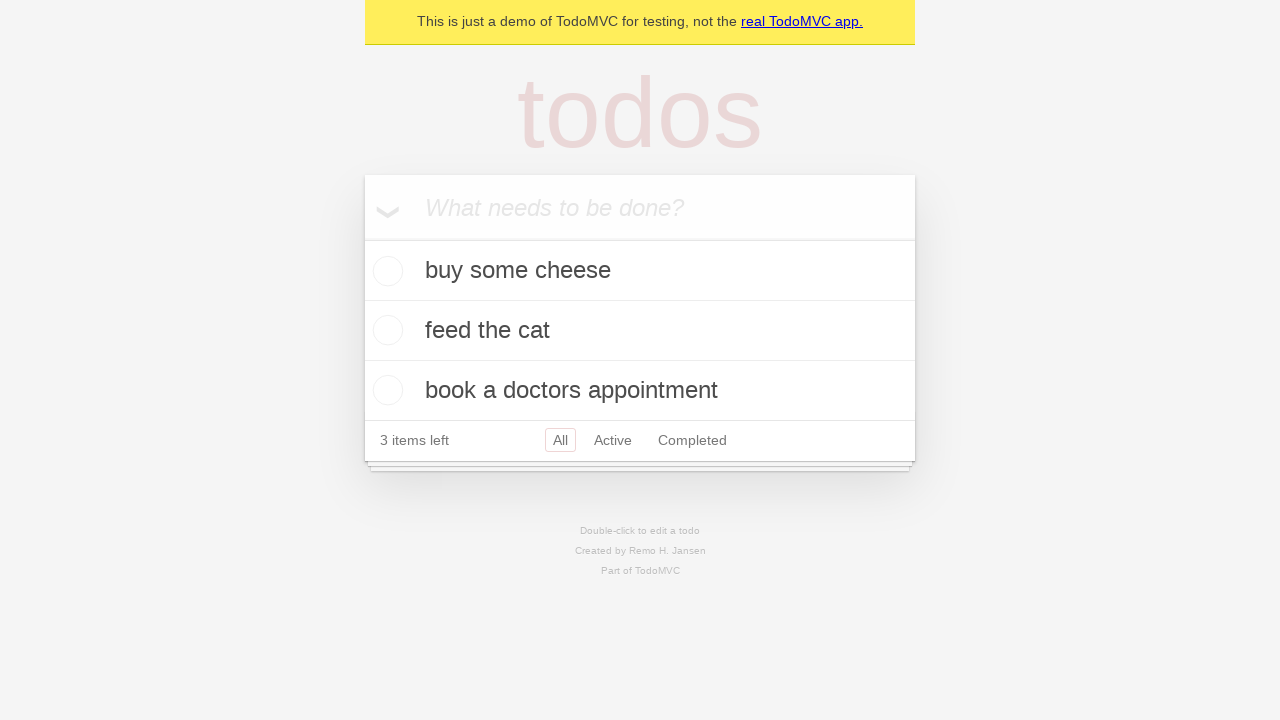

Verified all 3 todos were created
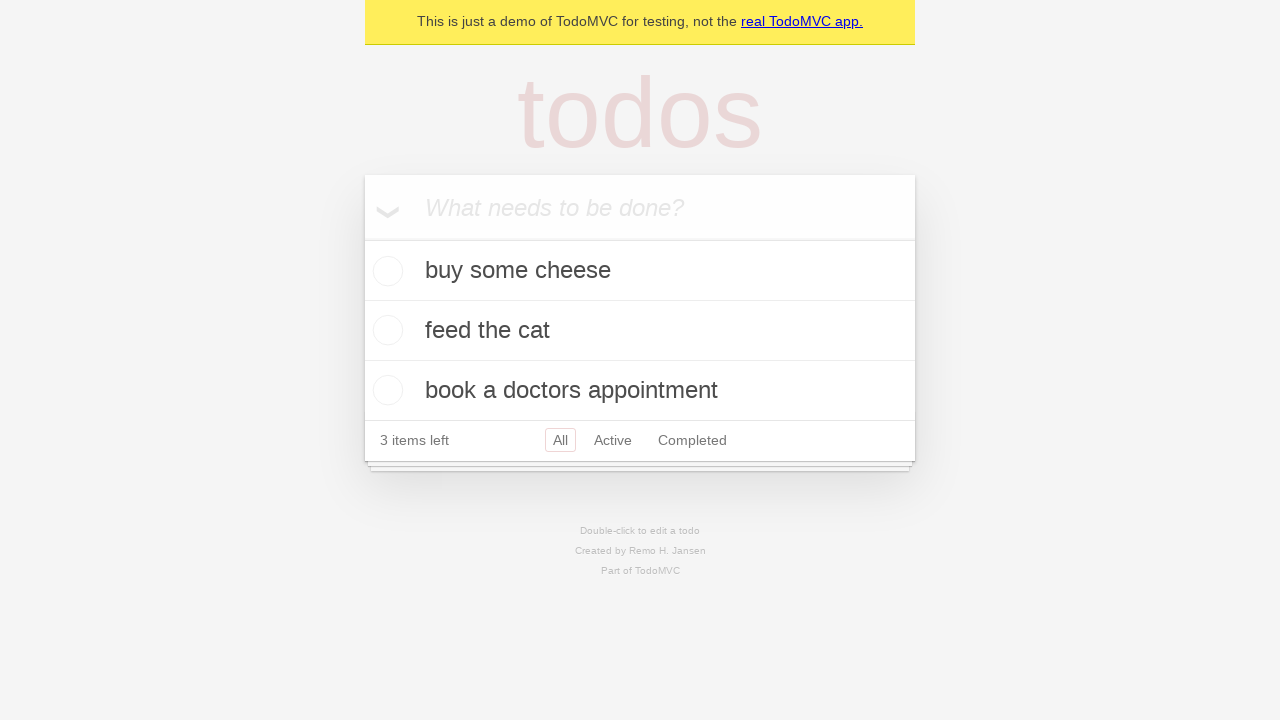

Checked the second todo item at (385, 330) on internal:testid=[data-testid="todo-item"s] >> nth=1 >> internal:role=checkbox
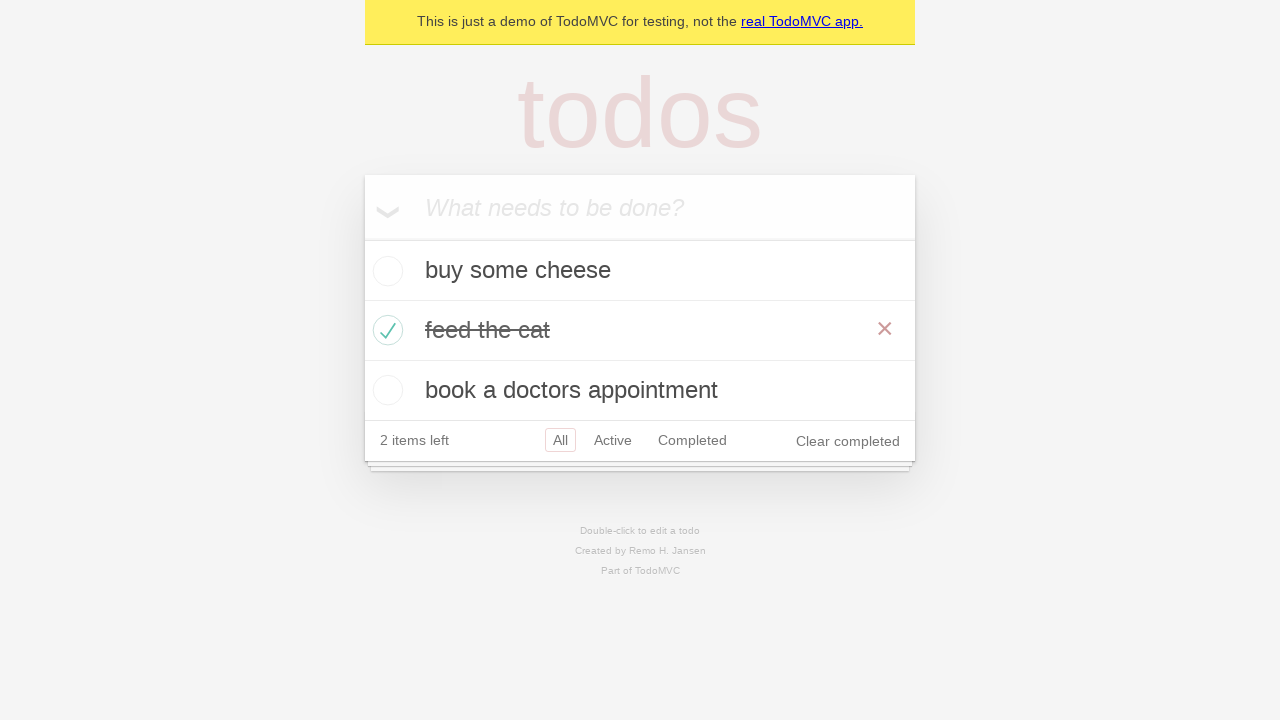

Clicked 'All' filter link at (560, 440) on internal:role=link[name="All"i]
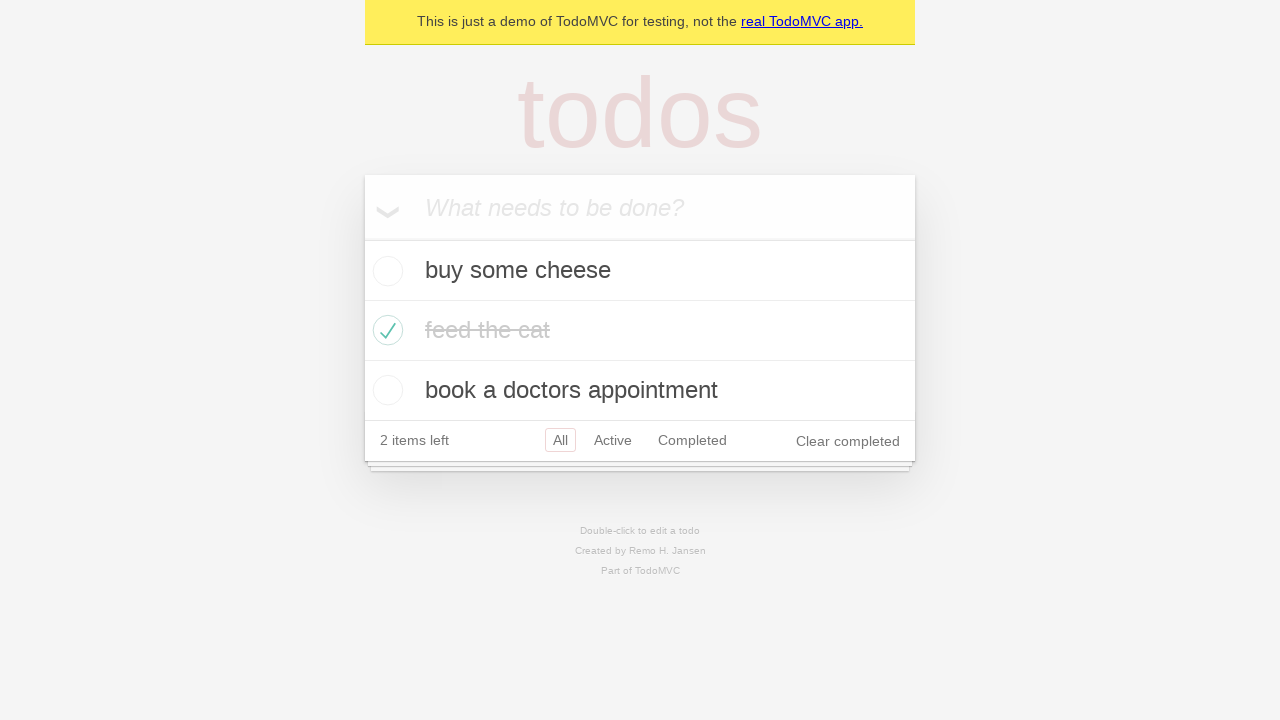

Clicked 'Active' filter link at (613, 440) on internal:role=link[name="Active"i]
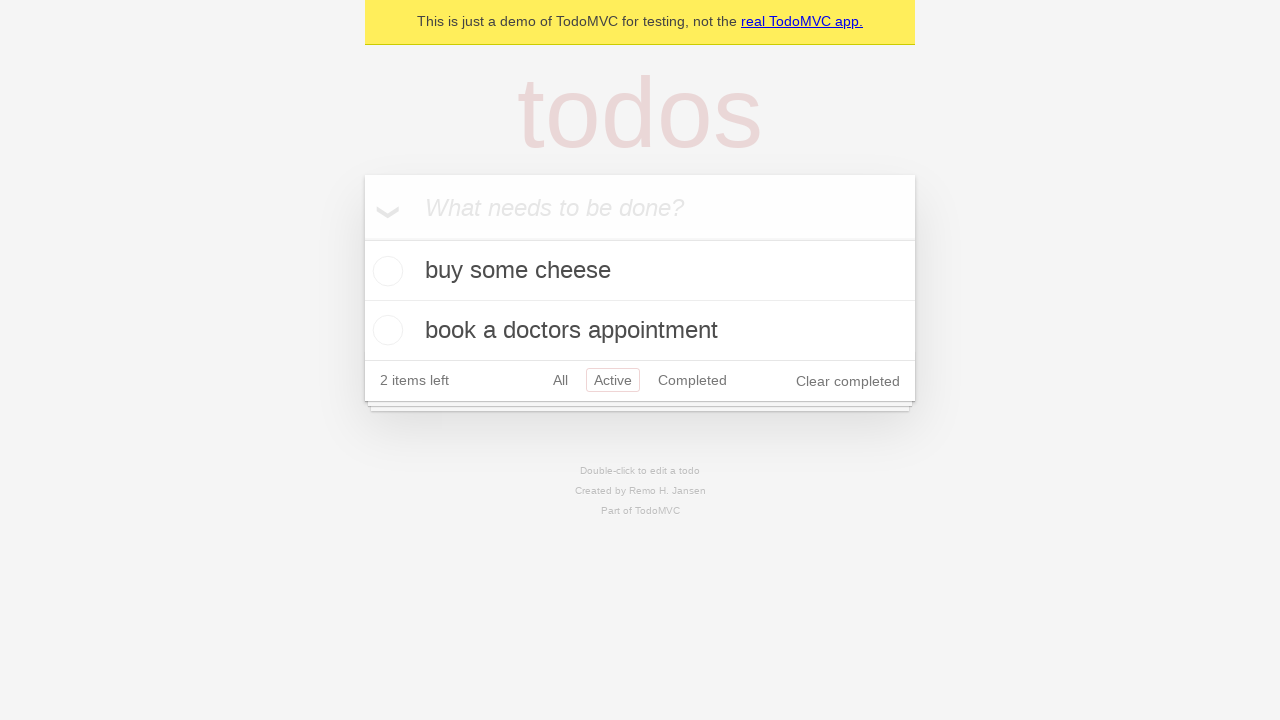

Clicked 'Completed' filter link at (692, 380) on internal:role=link[name="Completed"i]
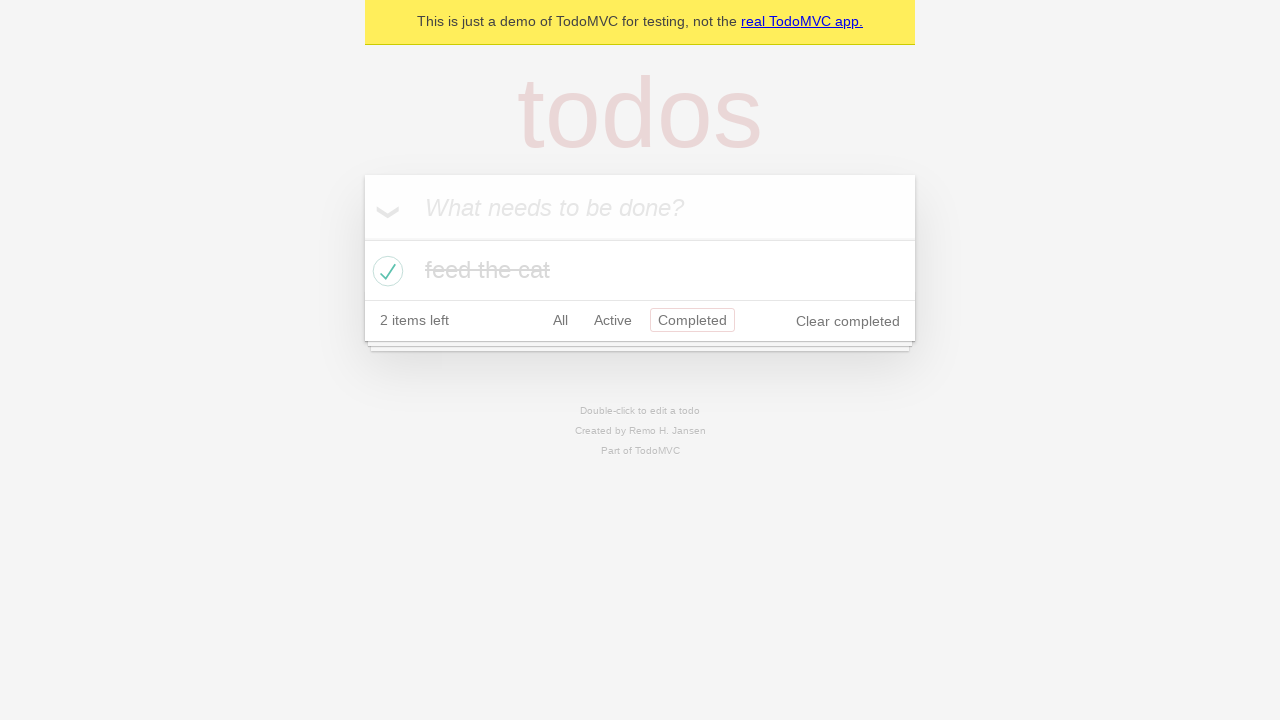

Navigated back from Completed to Active filter
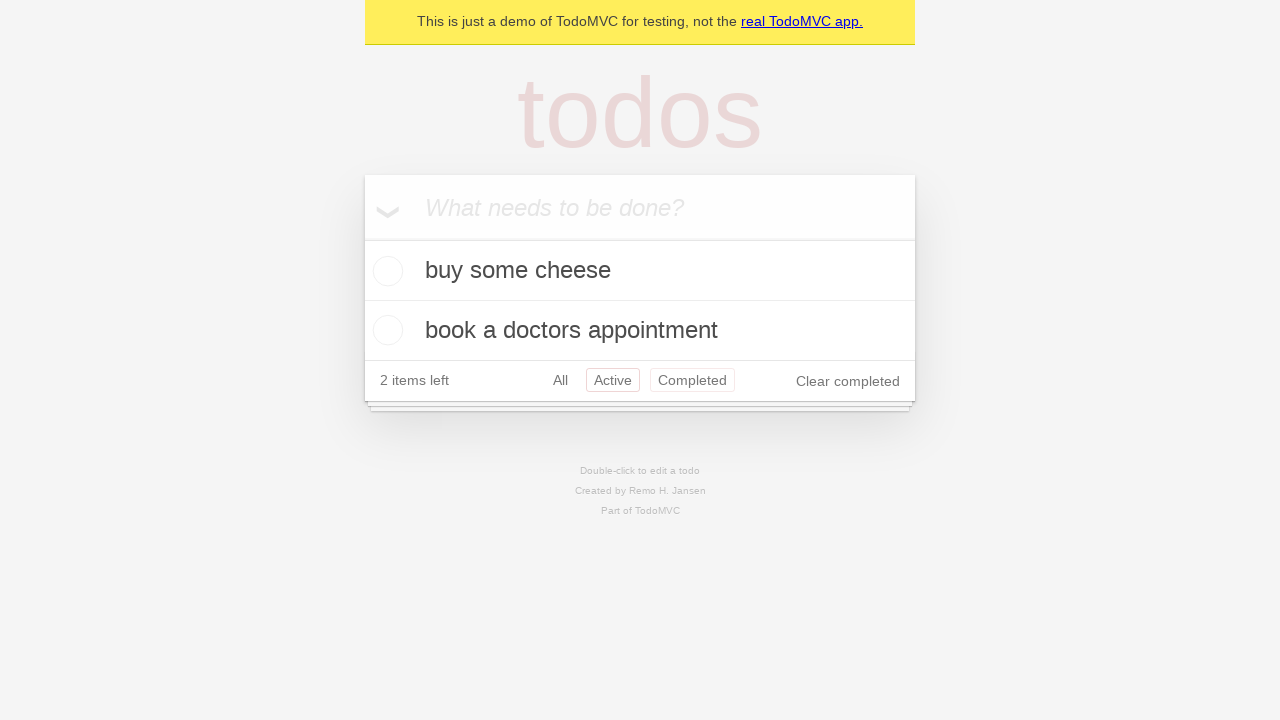

Navigated back from Active to All filter
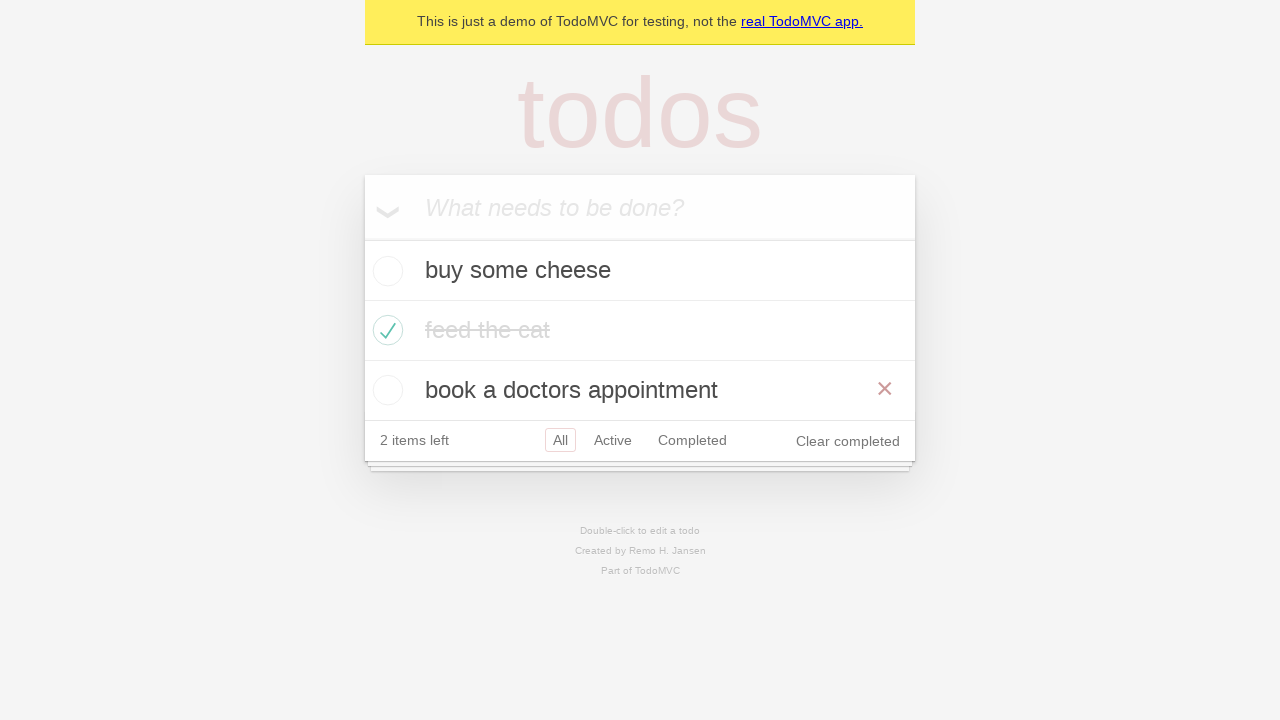

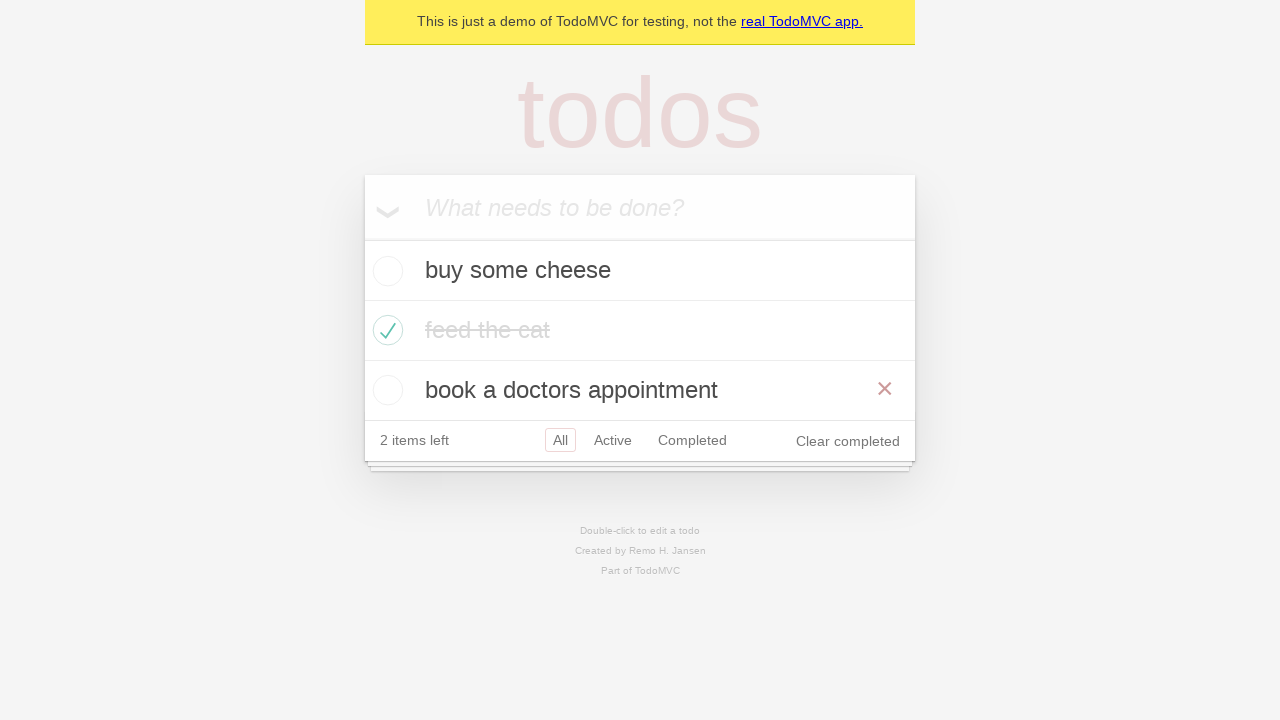